Launches a browser and navigates to the AJIO e-commerce website homepage

Starting URL: https://www.ajio.com/

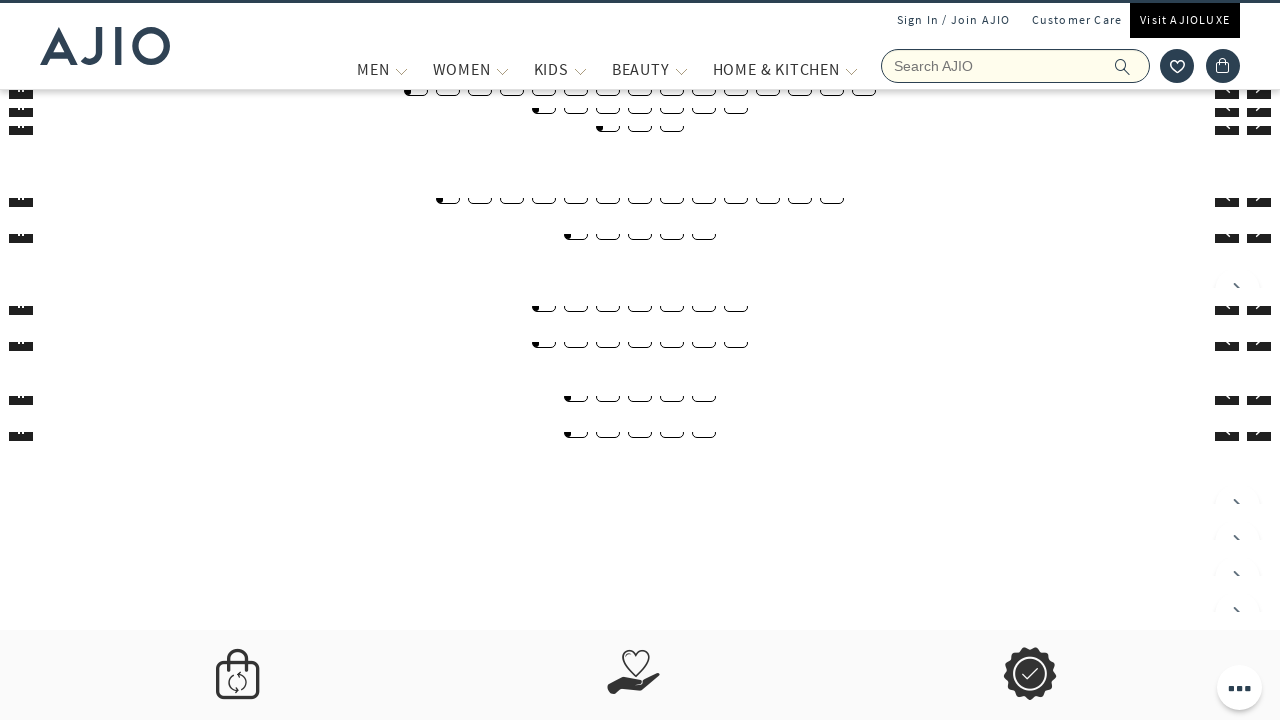

Waited for AJIO homepage to fully load (domcontentloaded)
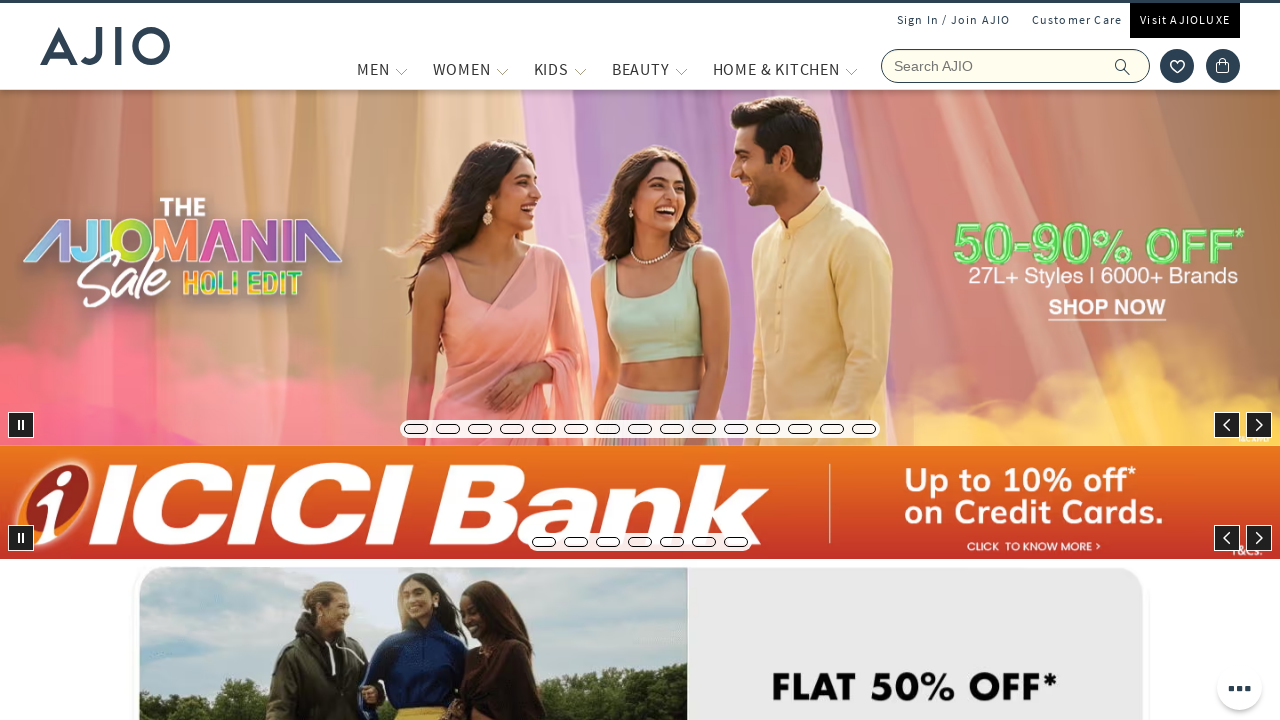

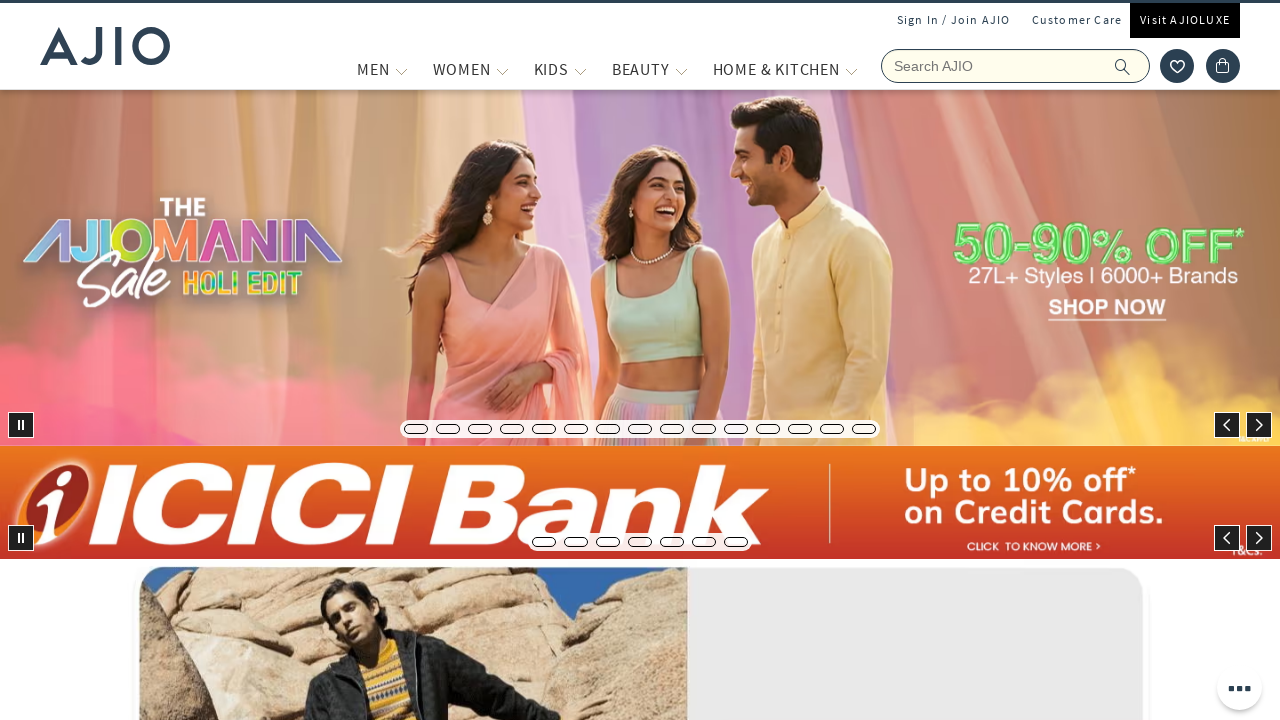